Verifies that the company logo is present and visible on the login page

Starting URL: https://opensource-demo.orangehrmlive.com/web/index.php/auth/login

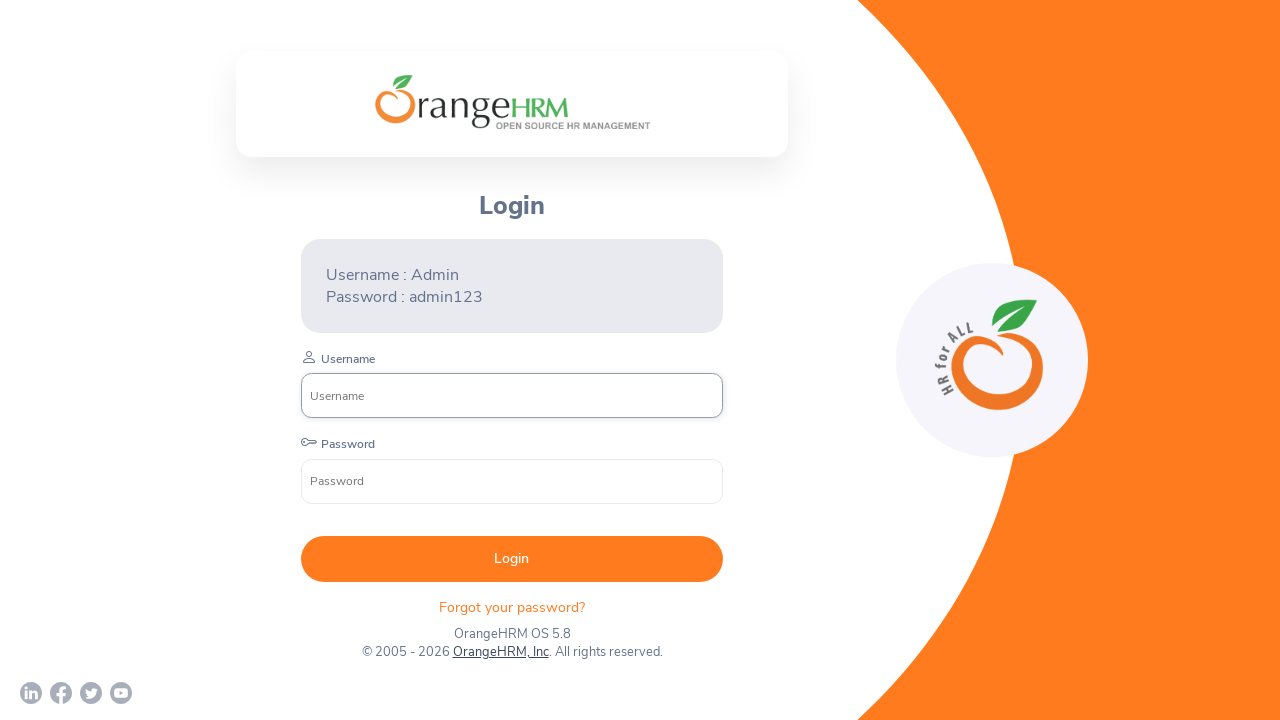

Company logo is visible on the login page
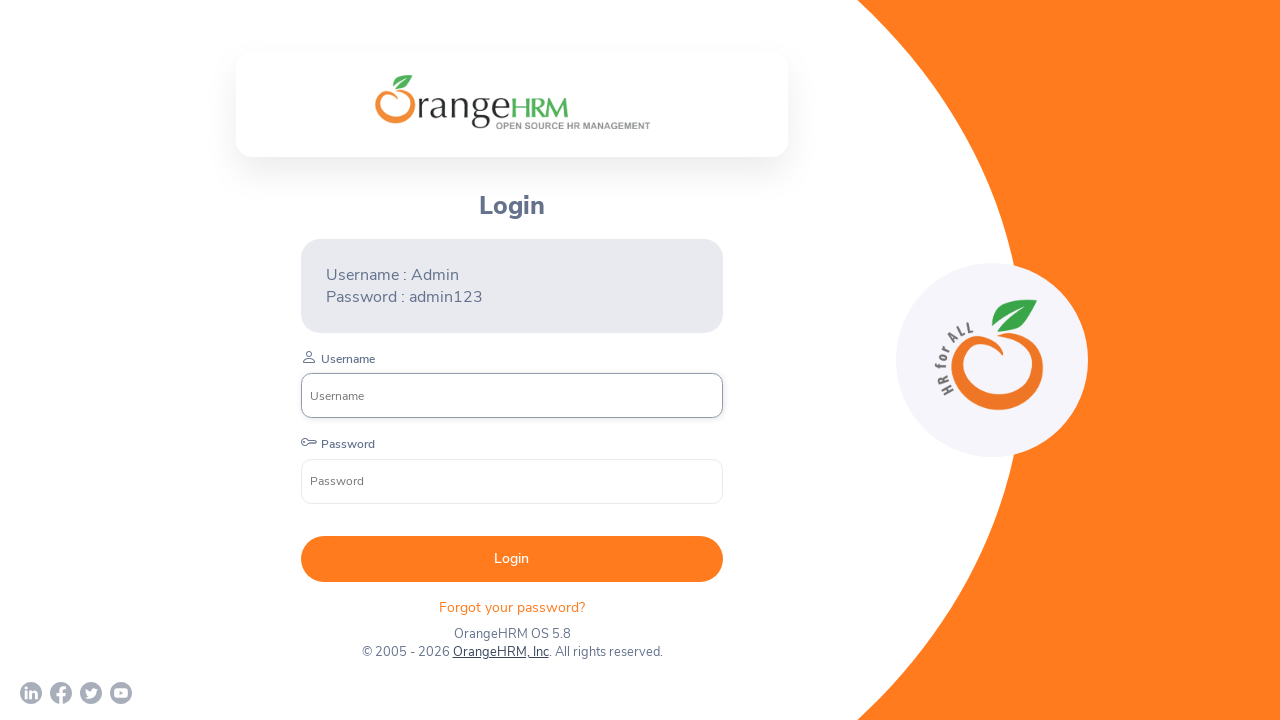

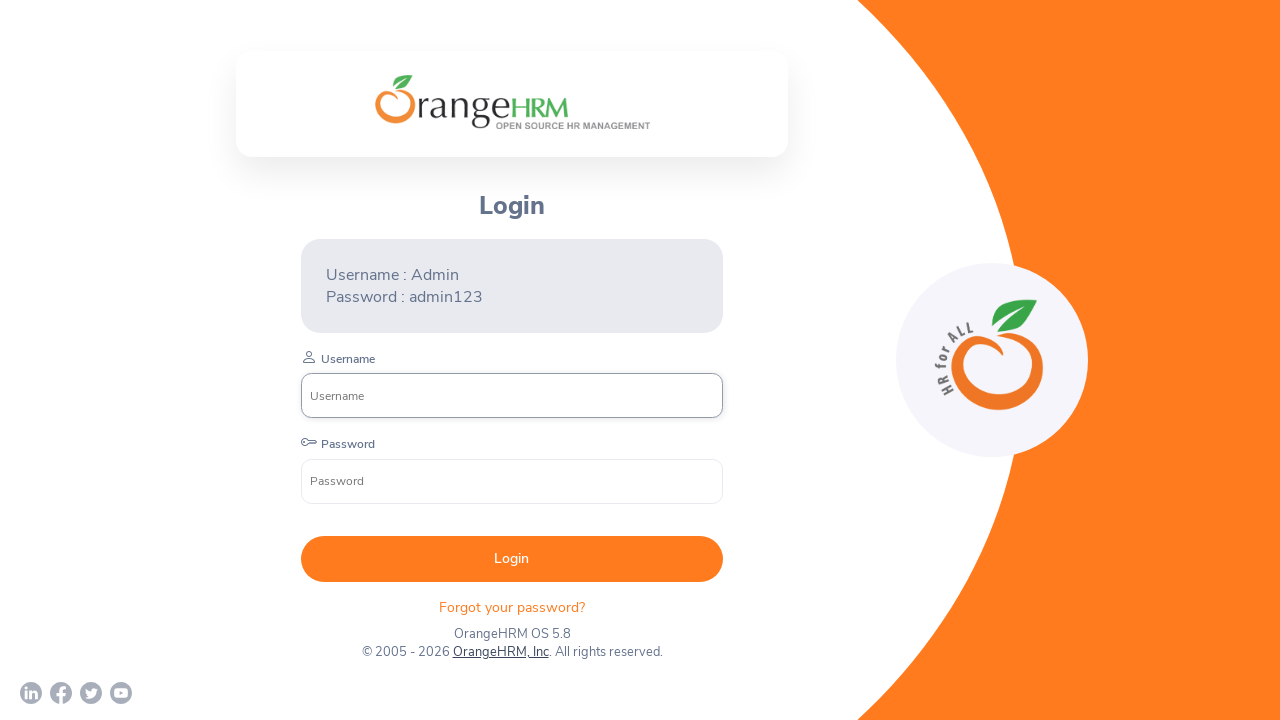